Tests that a product can be removed from the basket on the checkout page

Starting URL: https://practice.automationtesting.in/

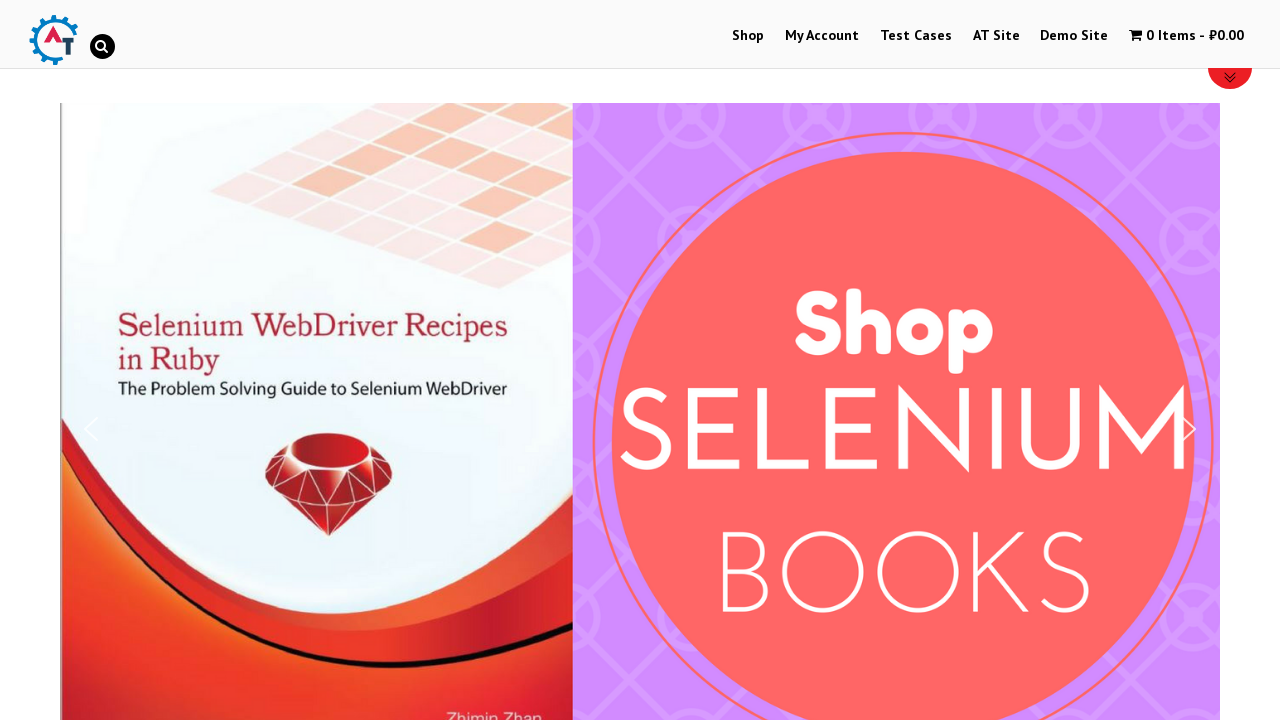

Clicked on Shop menu at (748, 36) on text=Shop
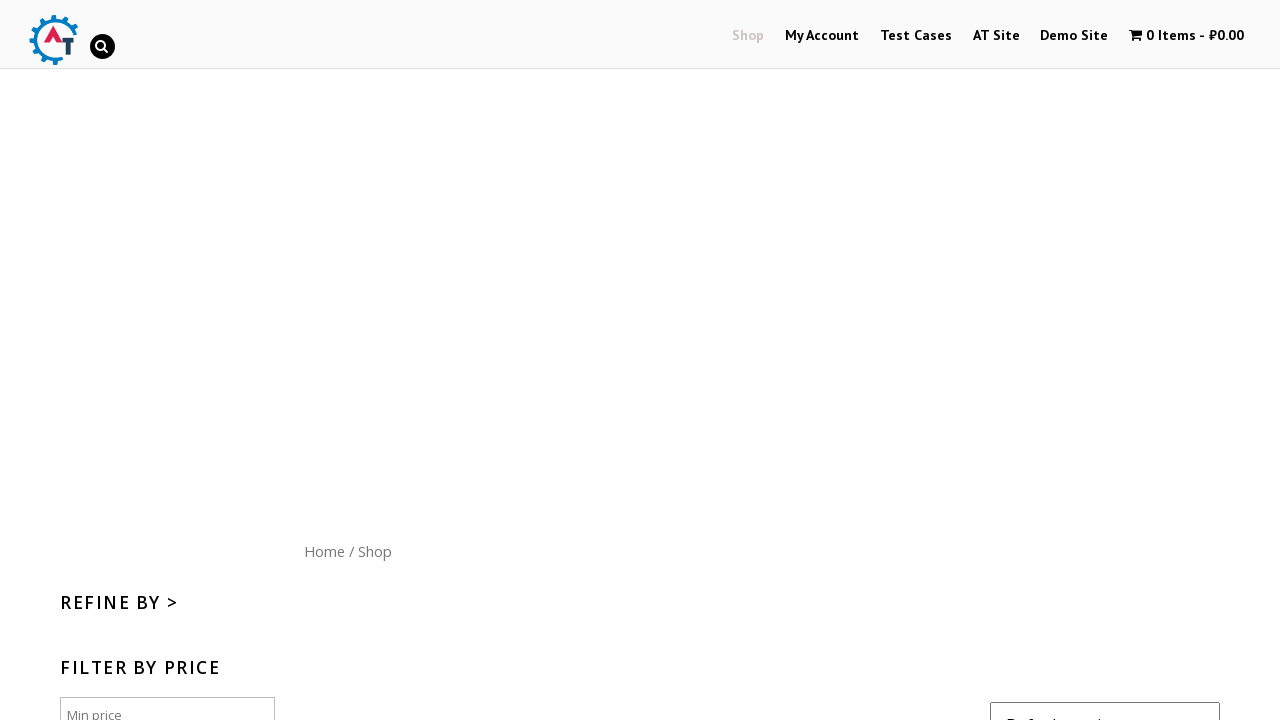

Clicked on Home menu button at (324, 551) on text=Home
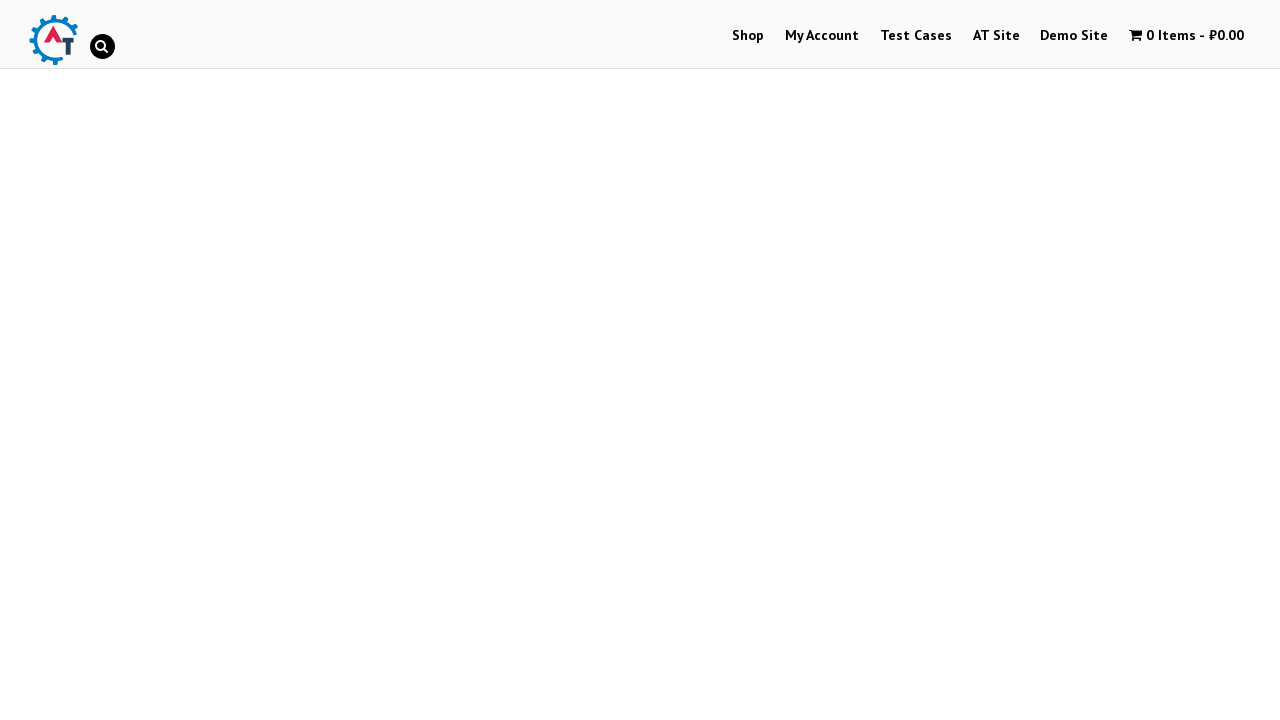

Scrolled down 300px to view arrivals
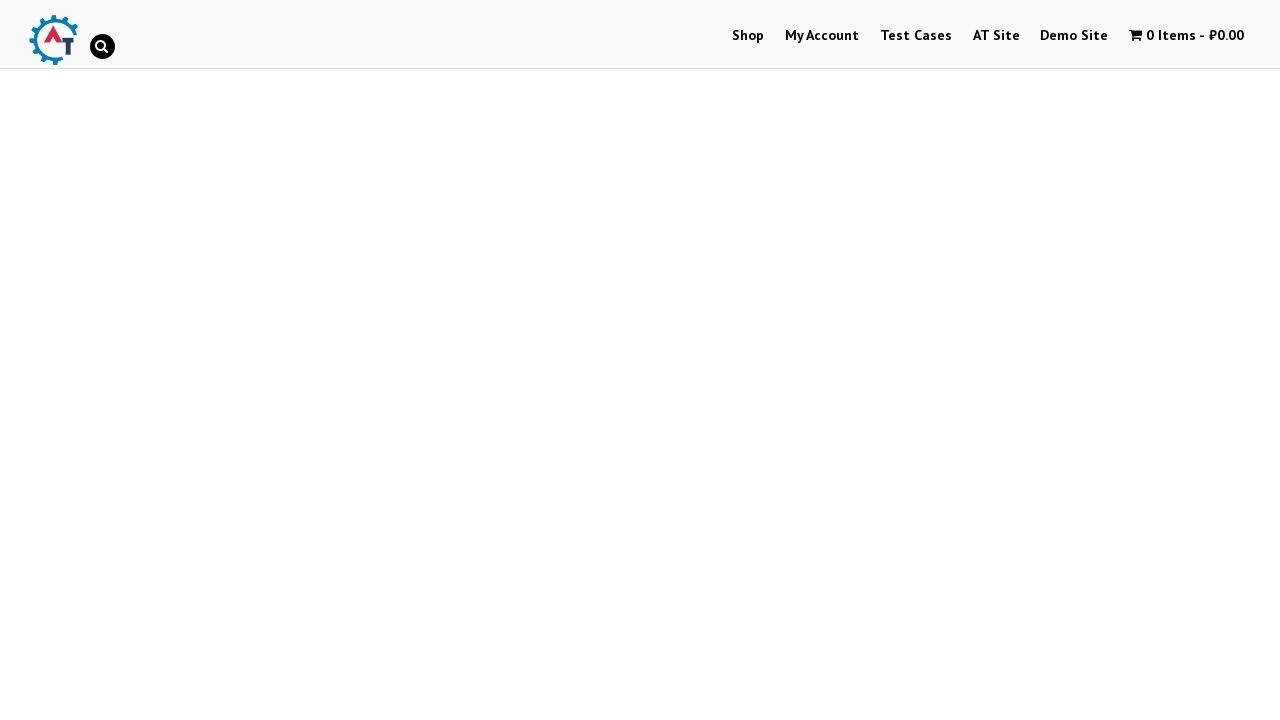

Waited for product elements to load
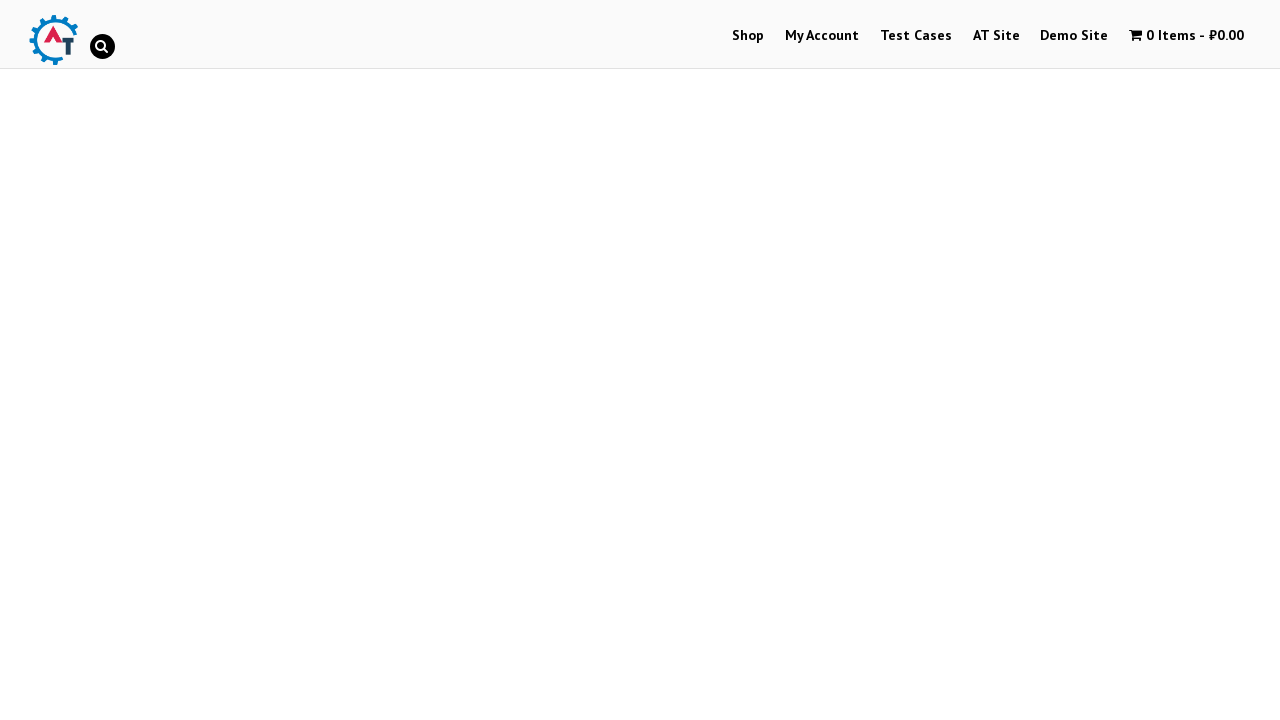

Clicked on first product in arrivals at (241, 361) on .products .product >> nth=0
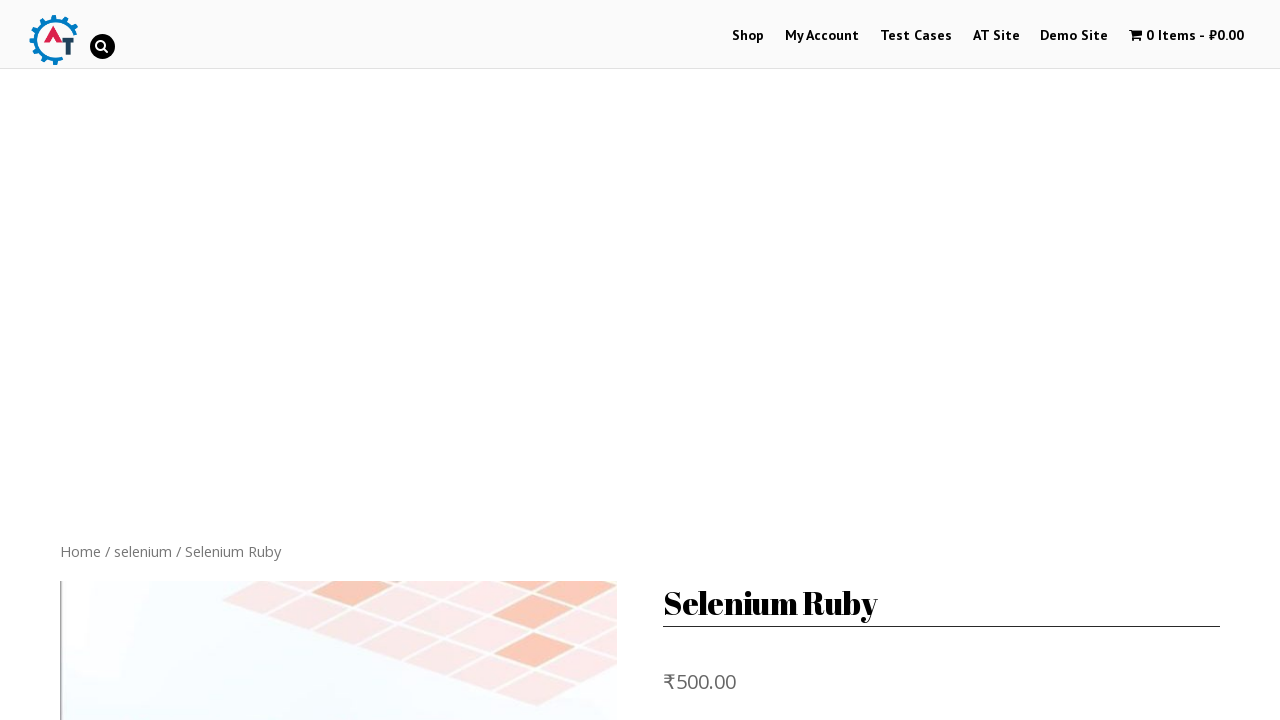

Clicked Add to Basket button at (812, 360) on button.single_add_to_cart_button
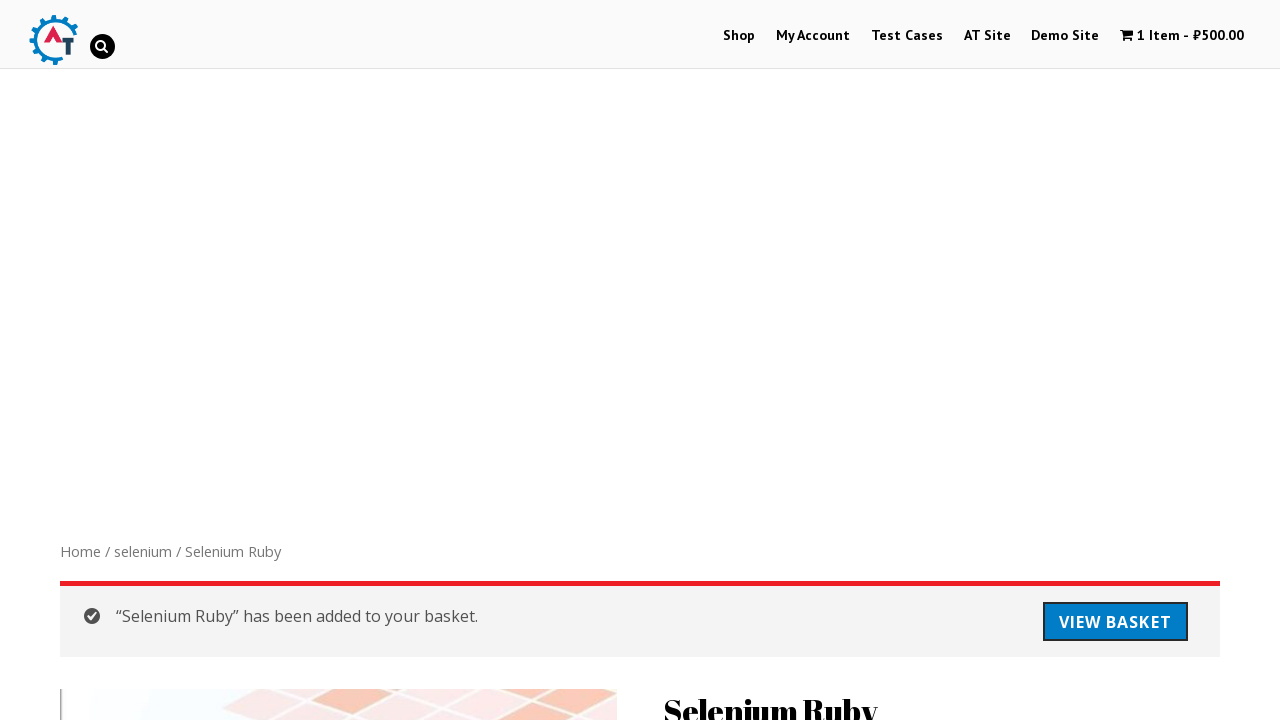

Waited for cart menu to be available
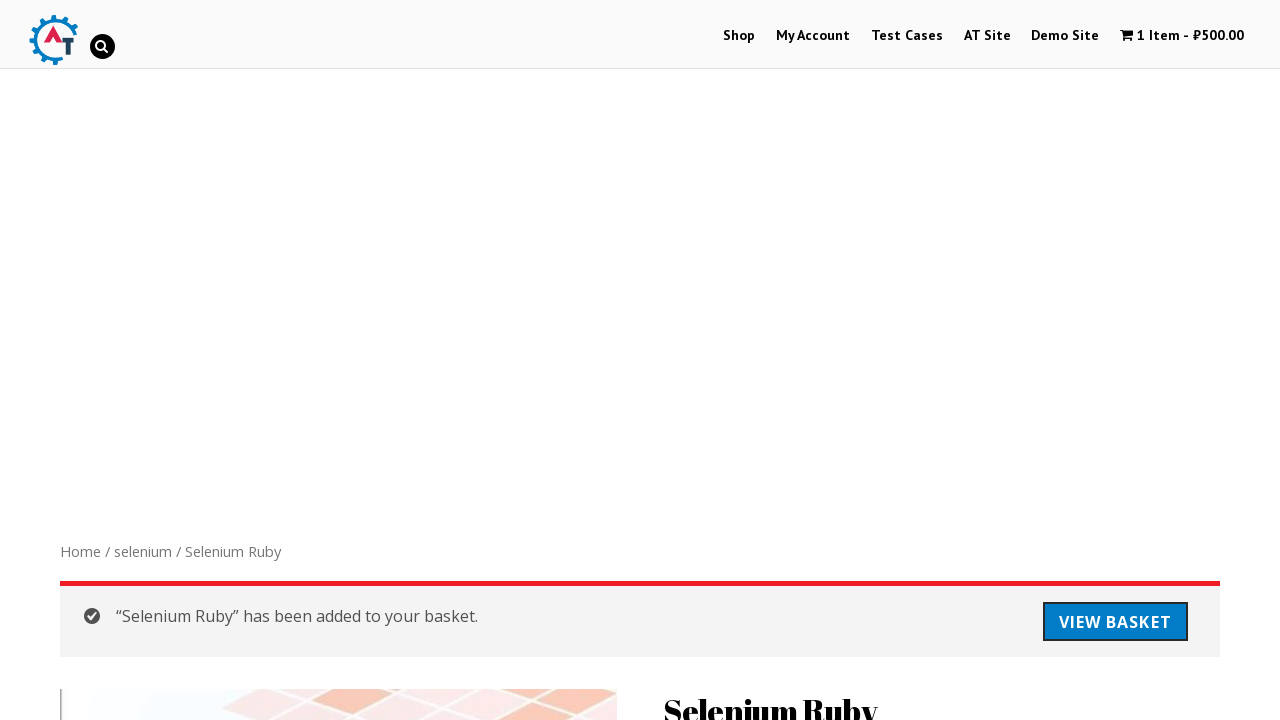

Clicked on cart/basket menu item at (1182, 36) on .cart-contents, .wpmenucart-contents
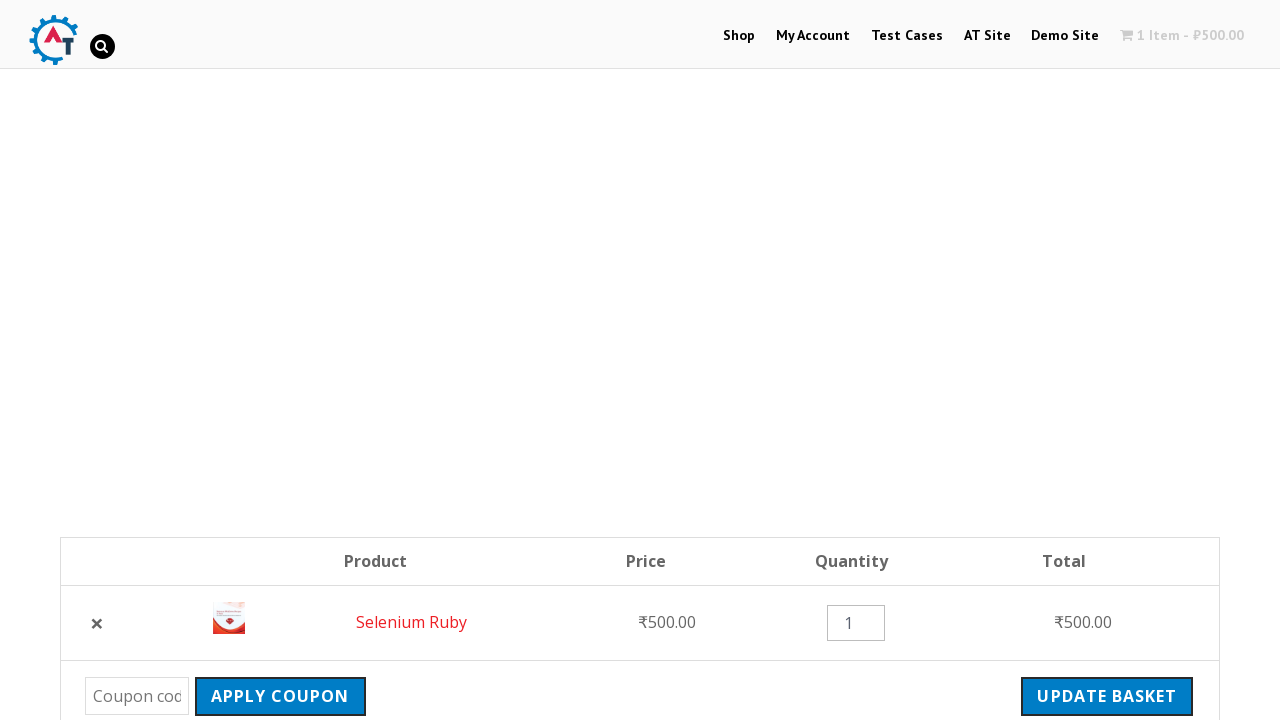

Clicked remove icon to delete product from basket at (97, 623) on a.remove
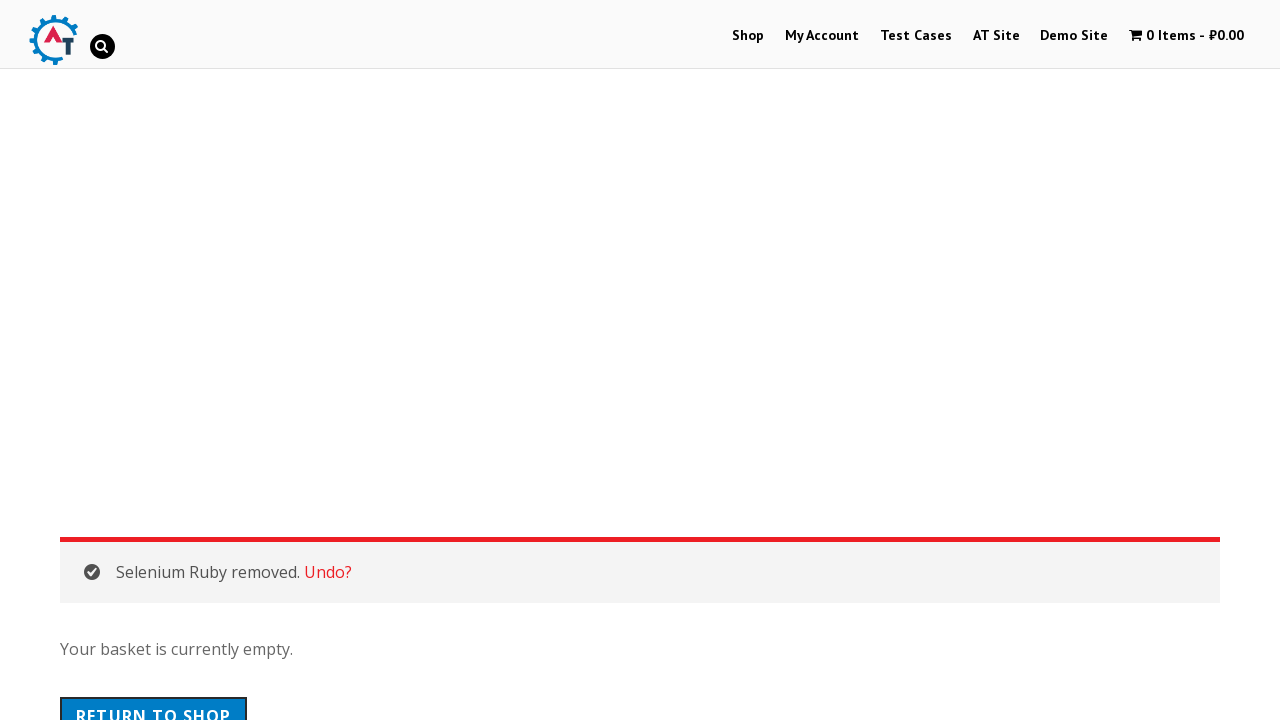

Verified removal message appeared confirming product was removed from basket
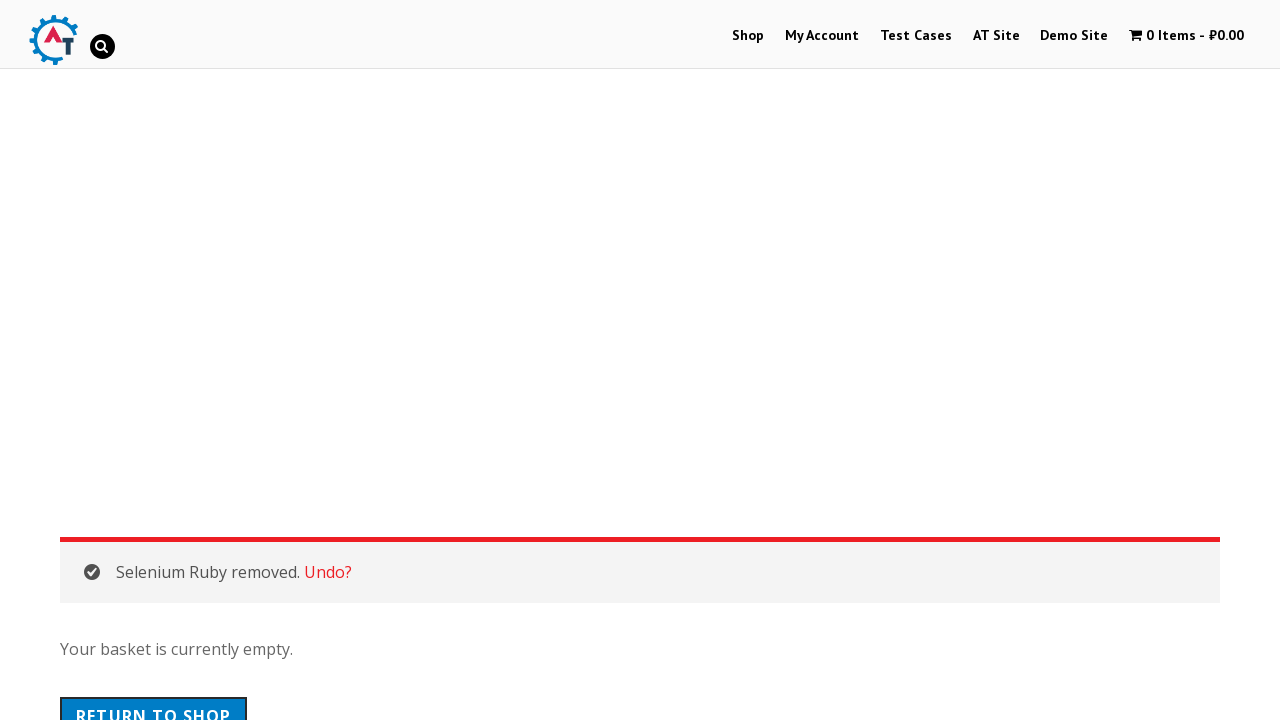

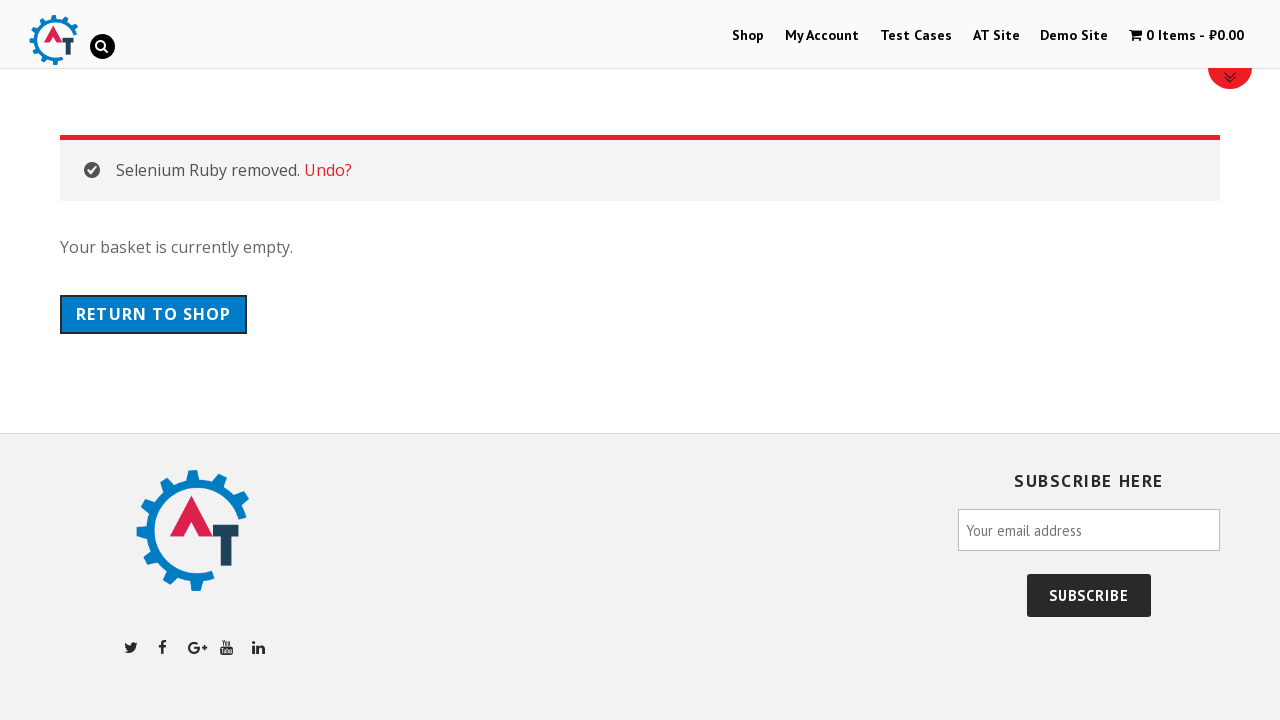